Tests browser forward navigation by clicking a link, going back, then going forward to verify navigation history works

Starting URL: https://kristinek.github.io/site/examples/po

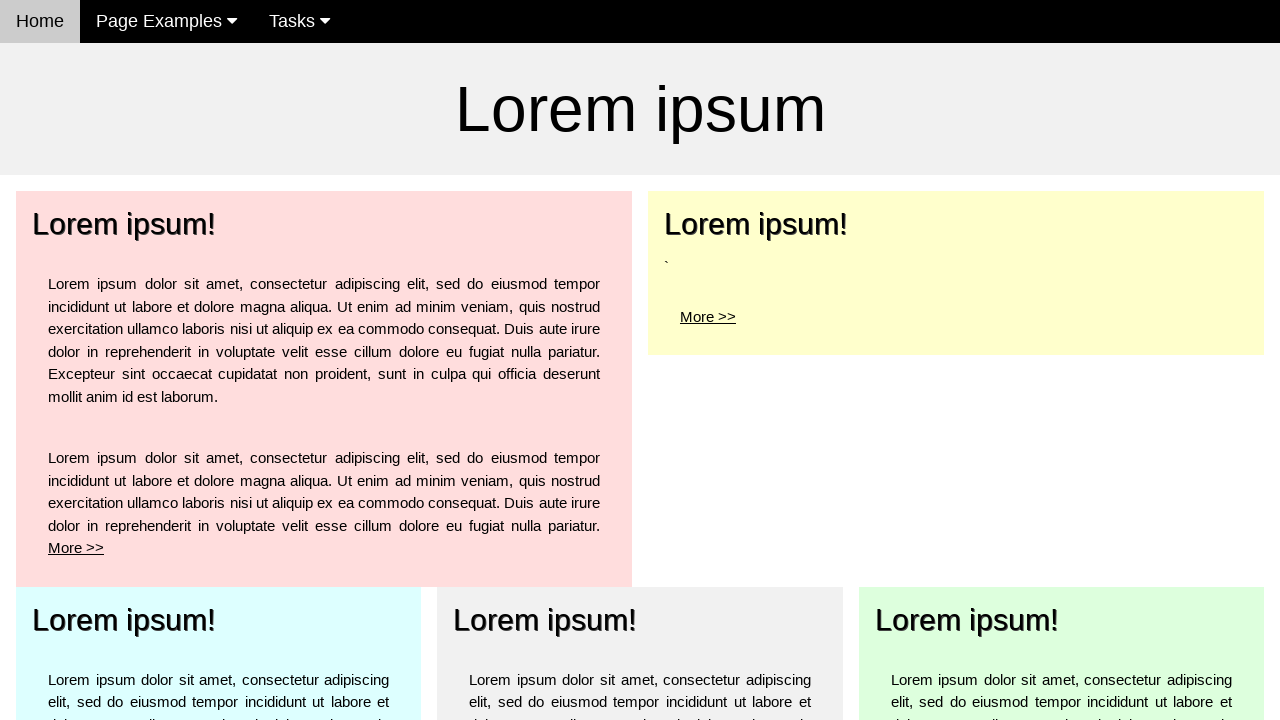

Clicked 'More' link in pale-red section at (76, 548) on xpath=//*[contains(@class,'w3-pale-red')]//a[contains(text(),'More')]
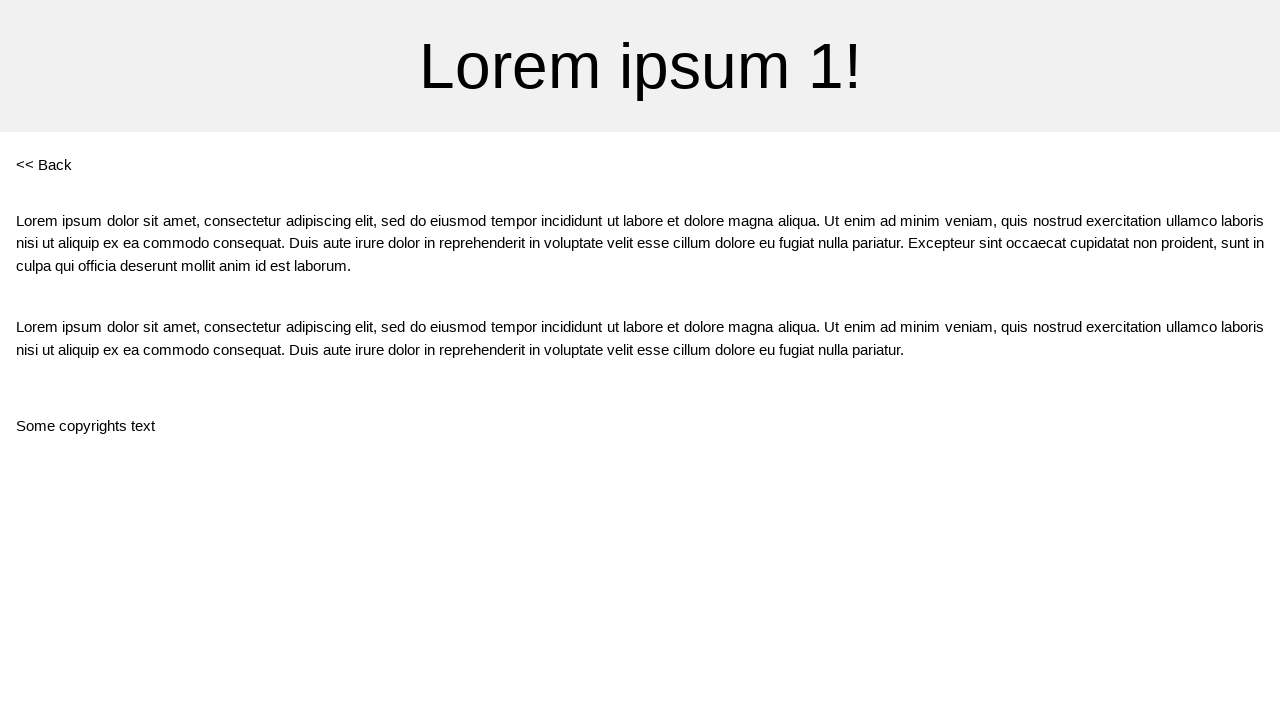

Navigation to po1 page completed
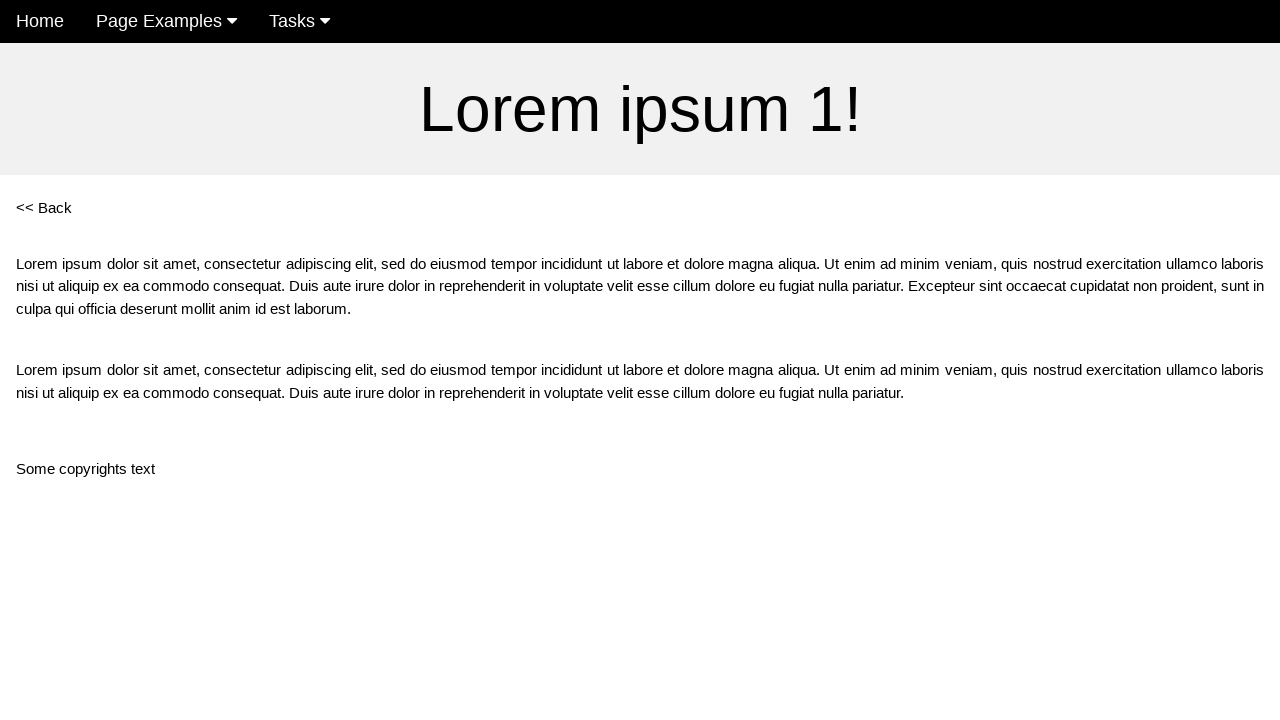

Navigated back to previous page
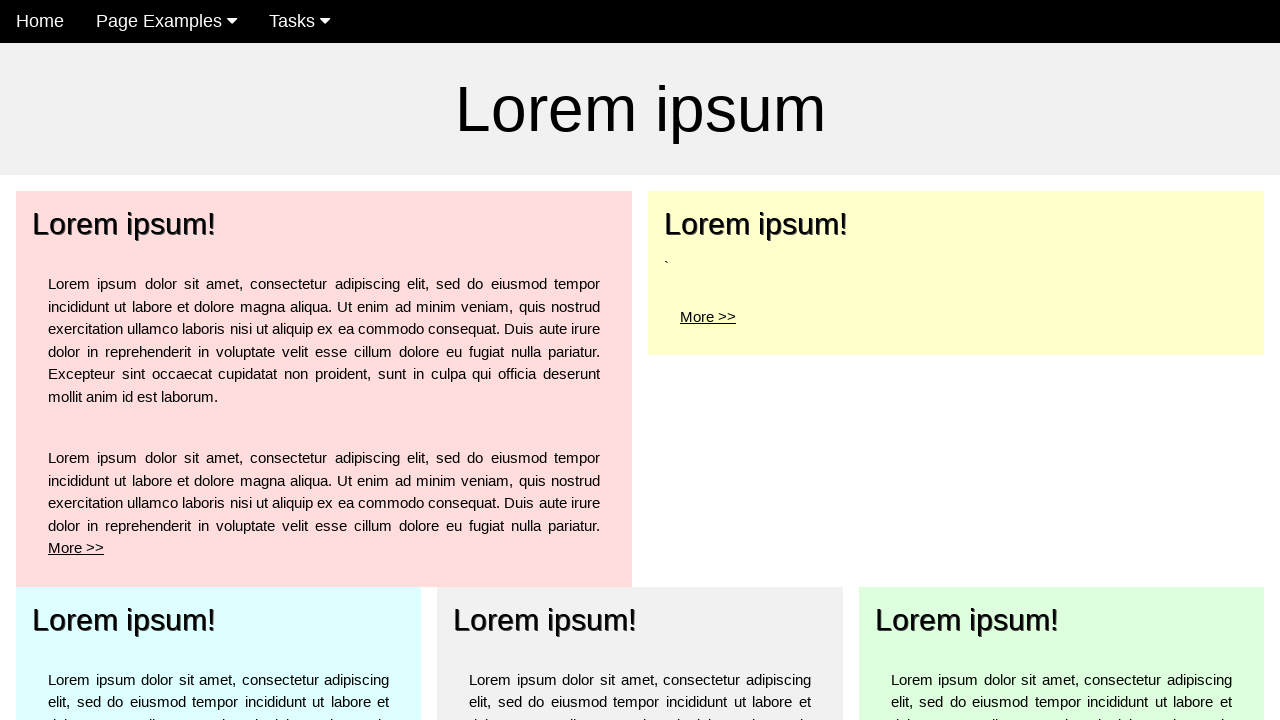

Back navigation to po page completed
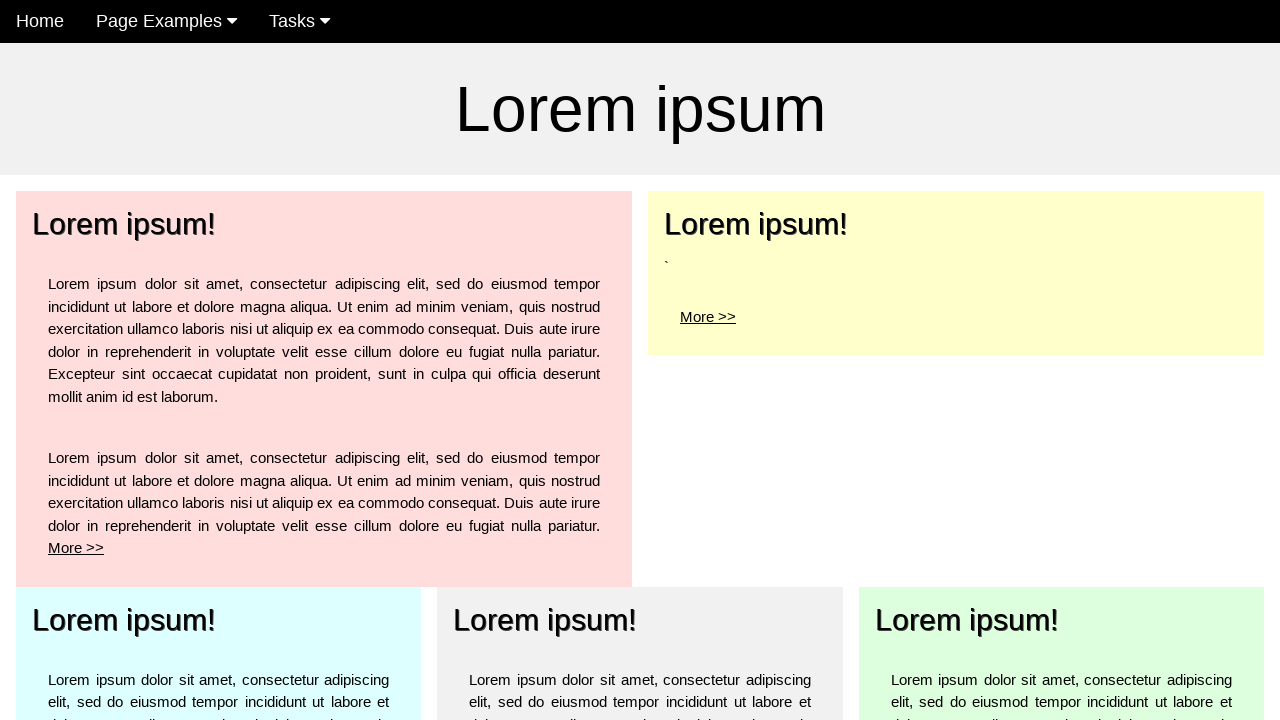

Navigated forward in browser history
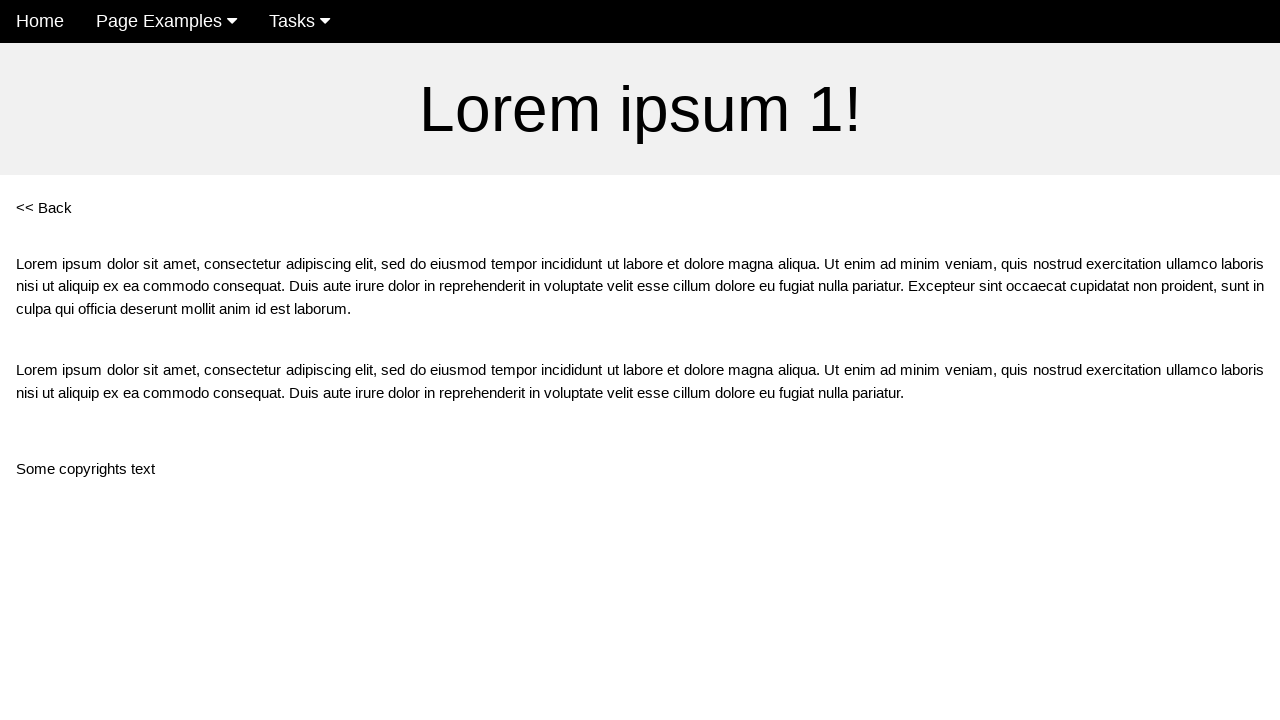

Forward navigation to po1 page completed, verifying navigation history works
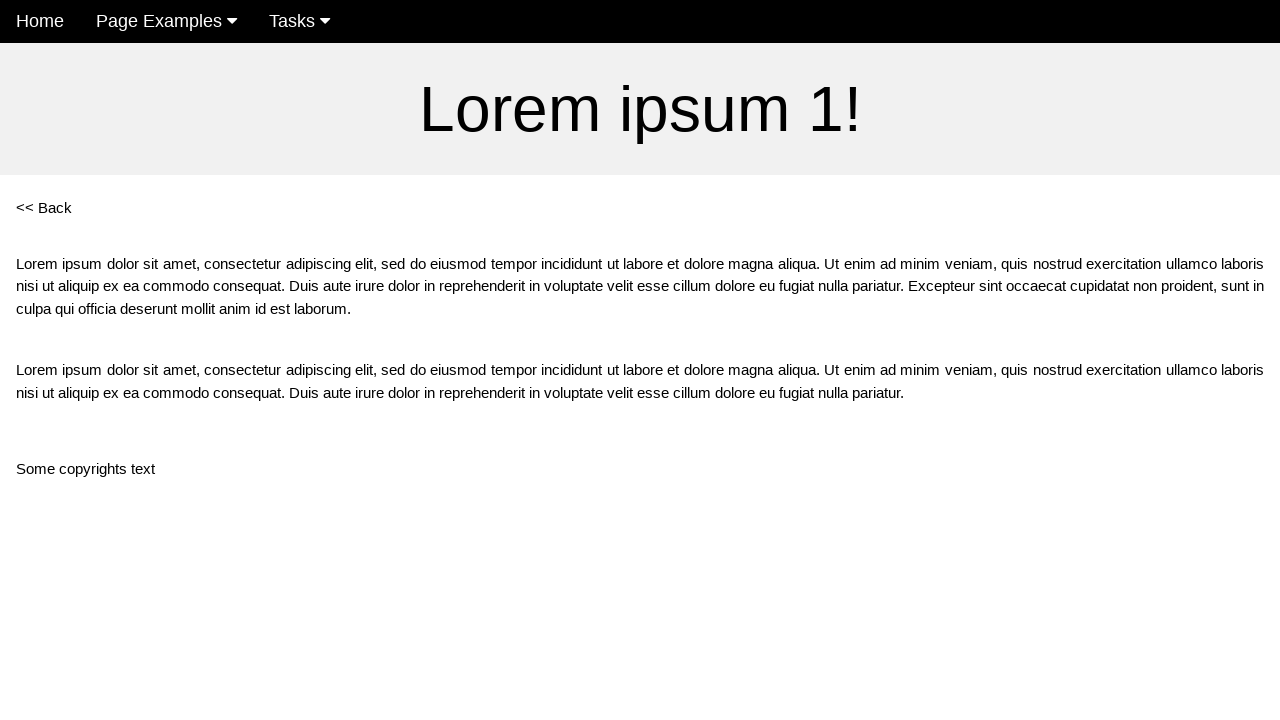

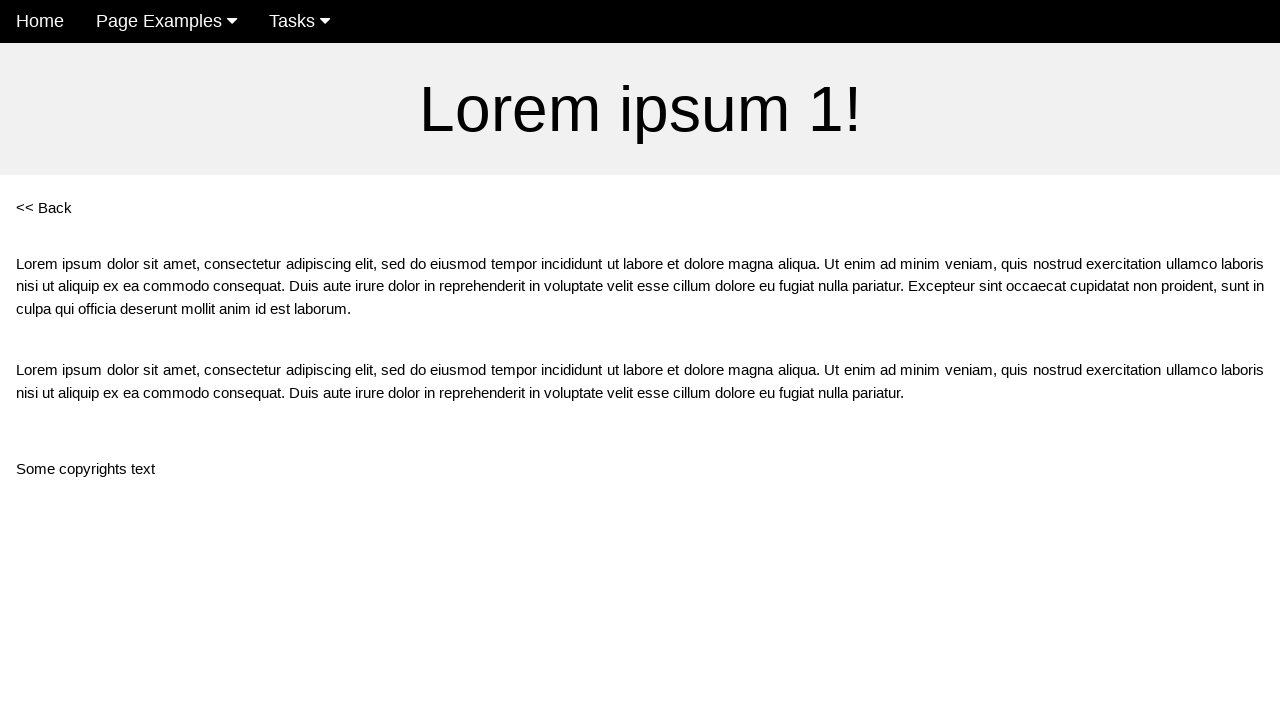